Tests browser tab management by opening OpenCart website, then opening a new tab and navigating to OrangeHRM demo site to demonstrate multi-tab browsing capabilities.

Starting URL: https://www.opencart.com/

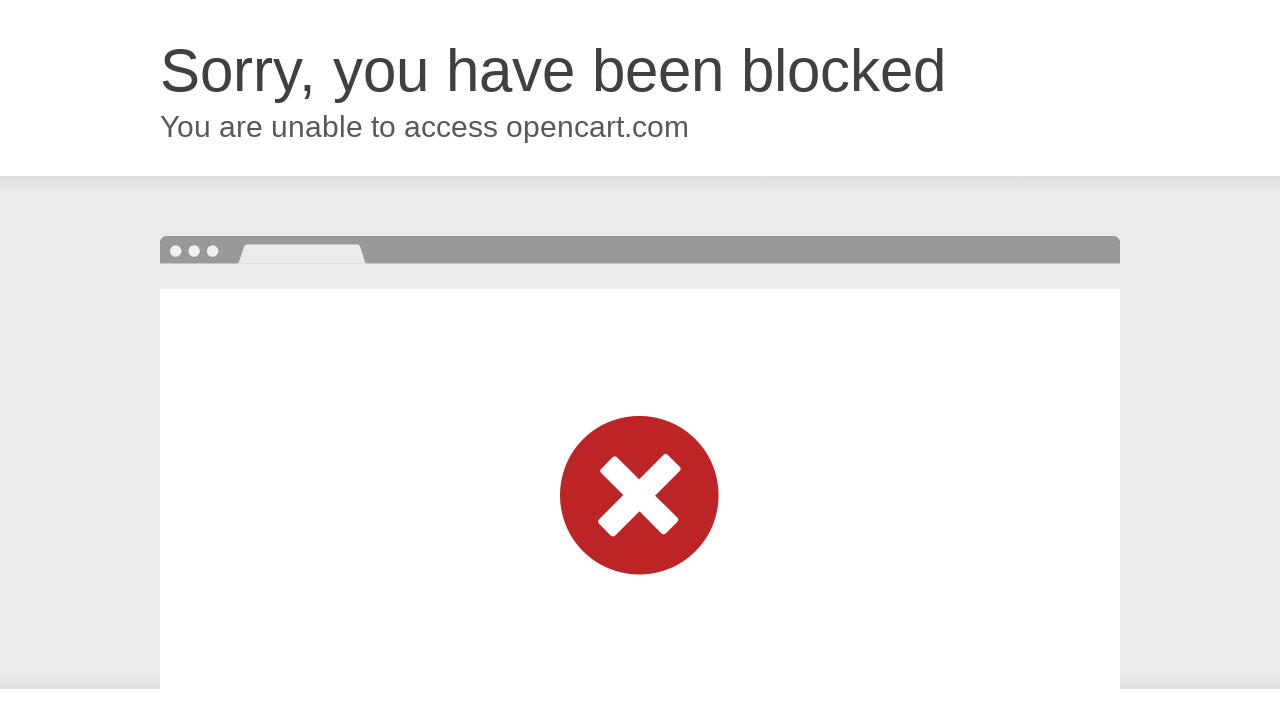

Opened a new browser tab
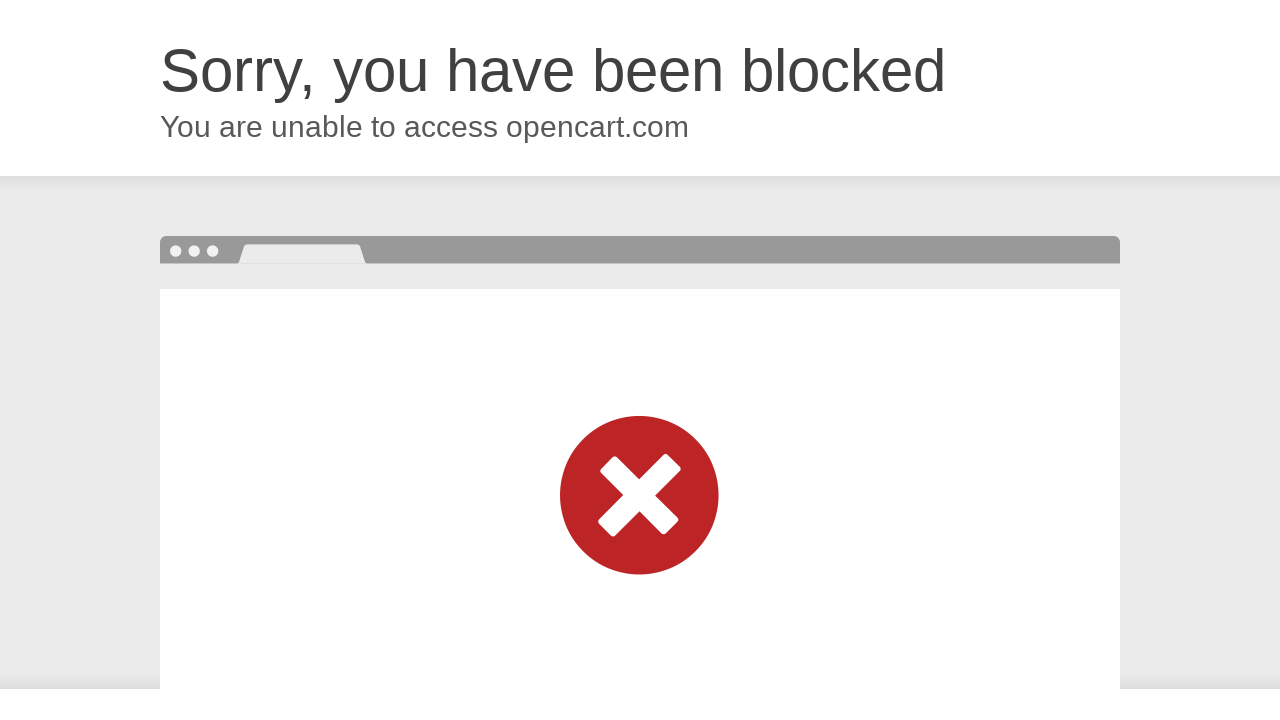

Navigated to OrangeHRM demo site in new tab
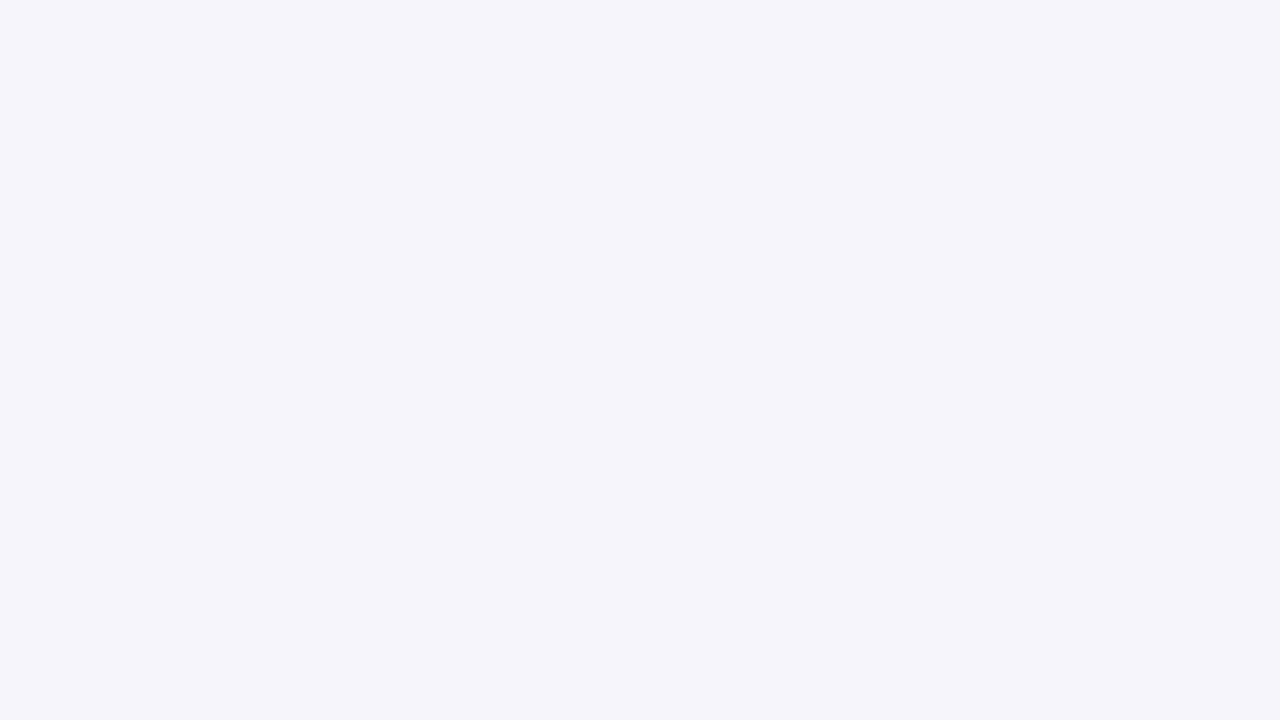

OrangeHRM demo page loaded (domcontentloaded)
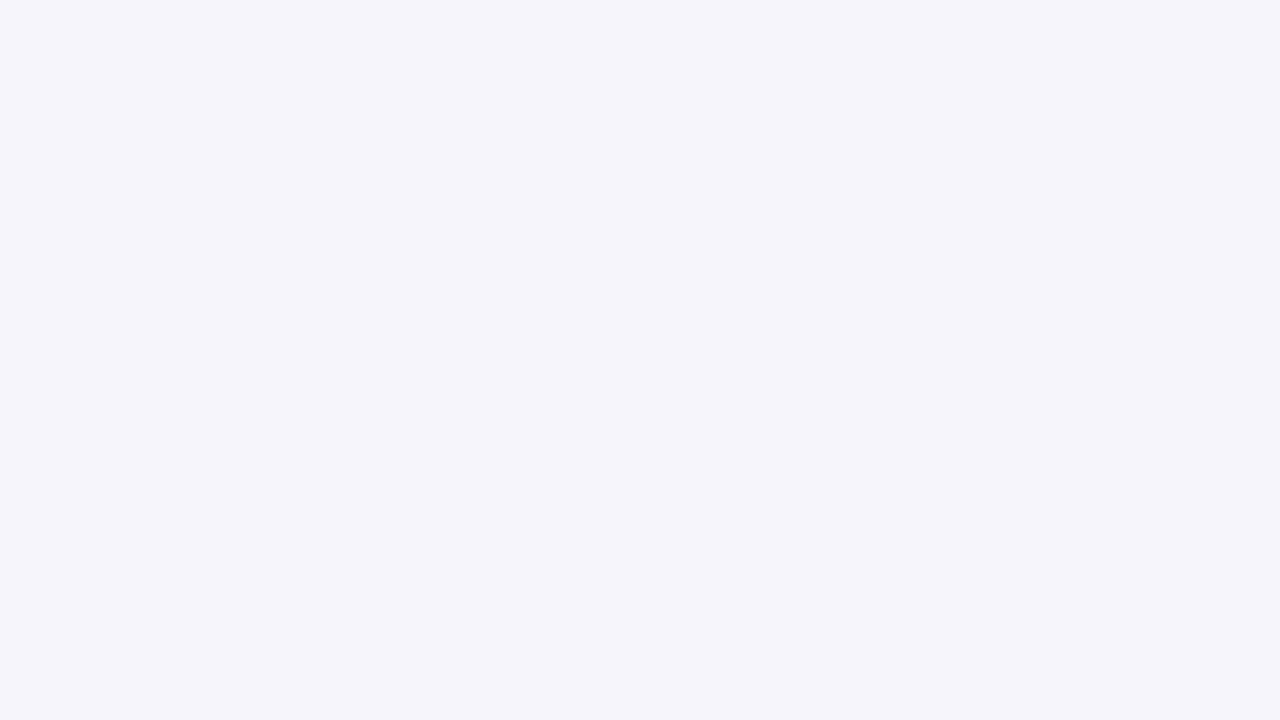

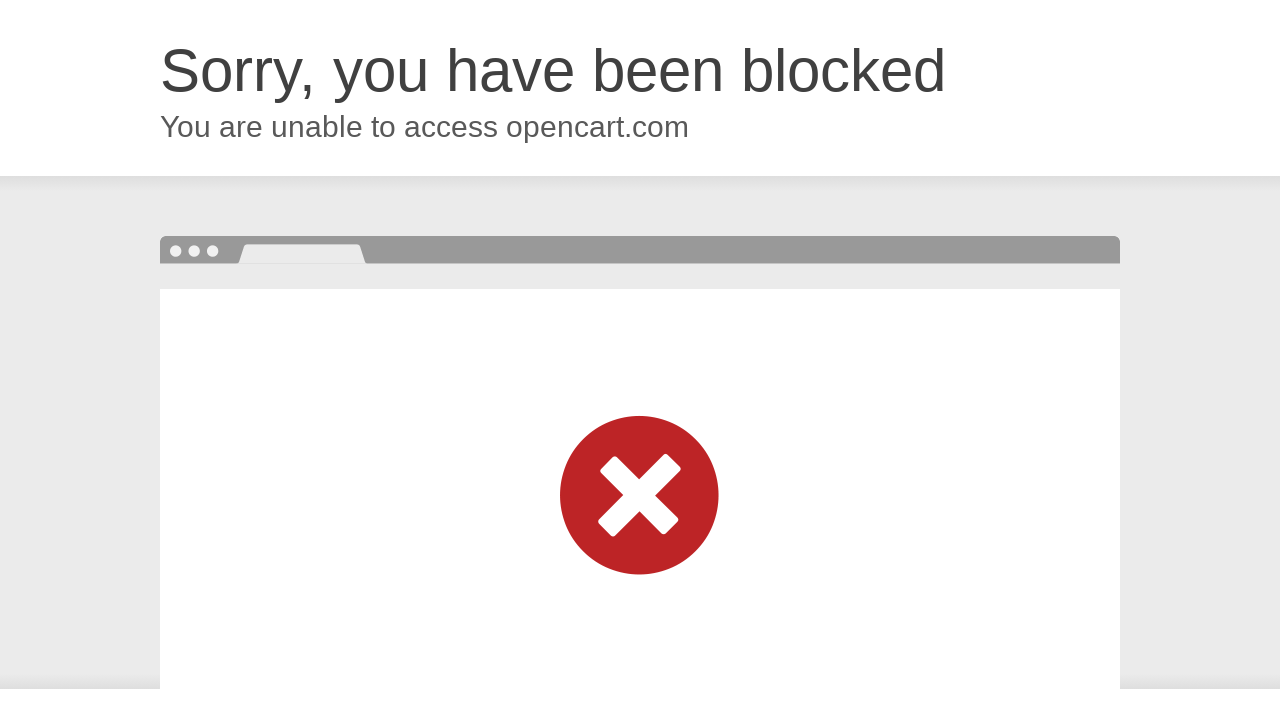